Tests that entered text is trimmed when editing a todo item

Starting URL: https://demo.playwright.dev/todomvc

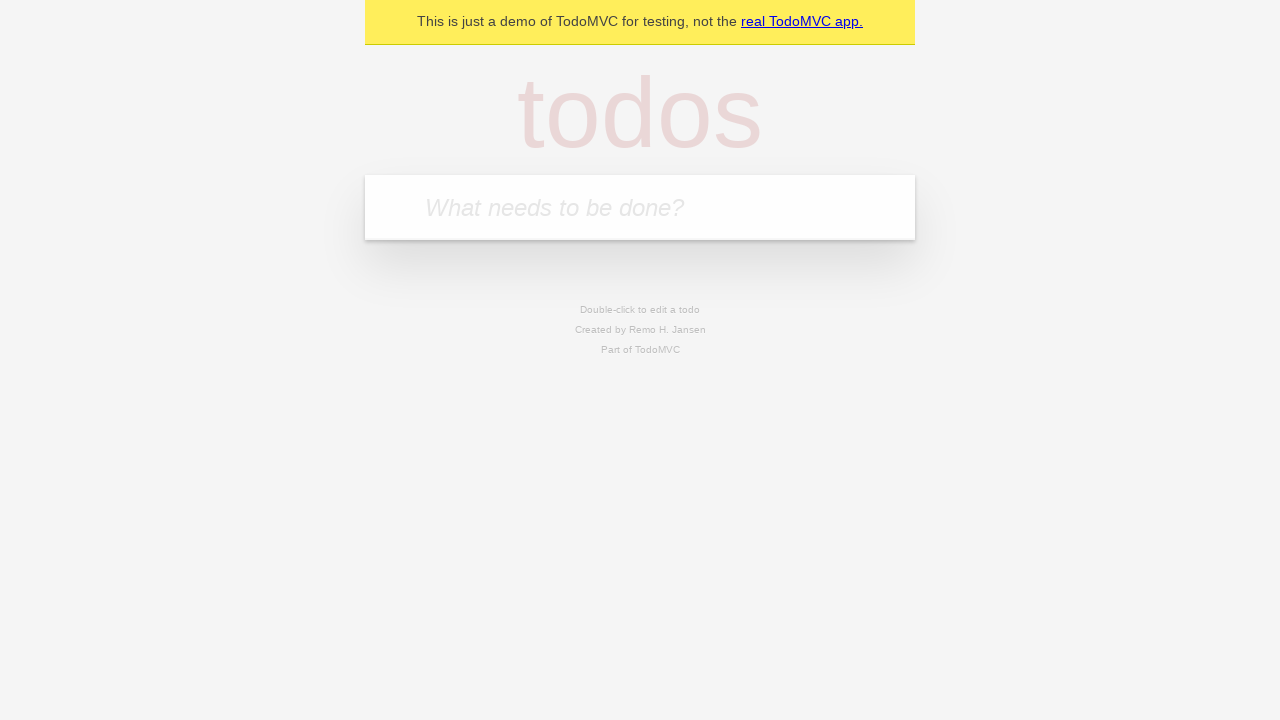

Filled todo input with 'buy some cheese' on internal:attr=[placeholder="What needs to be done?"i]
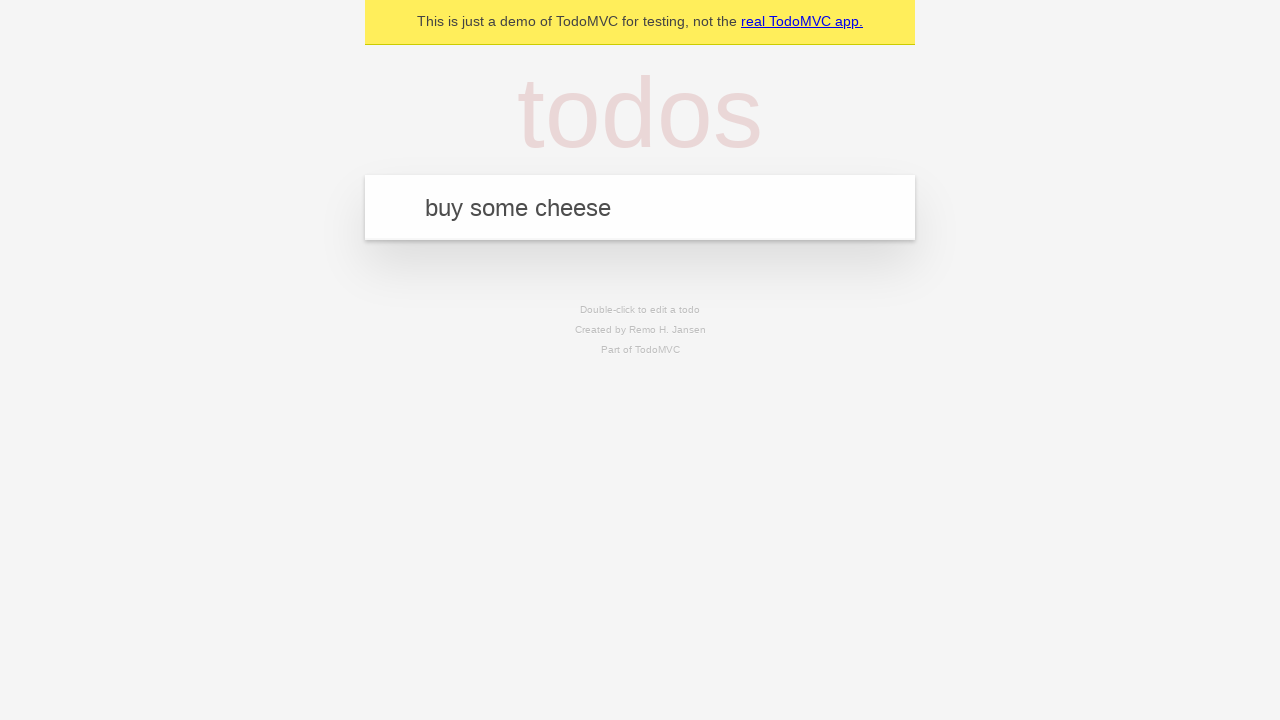

Pressed Enter to create todo 'buy some cheese' on internal:attr=[placeholder="What needs to be done?"i]
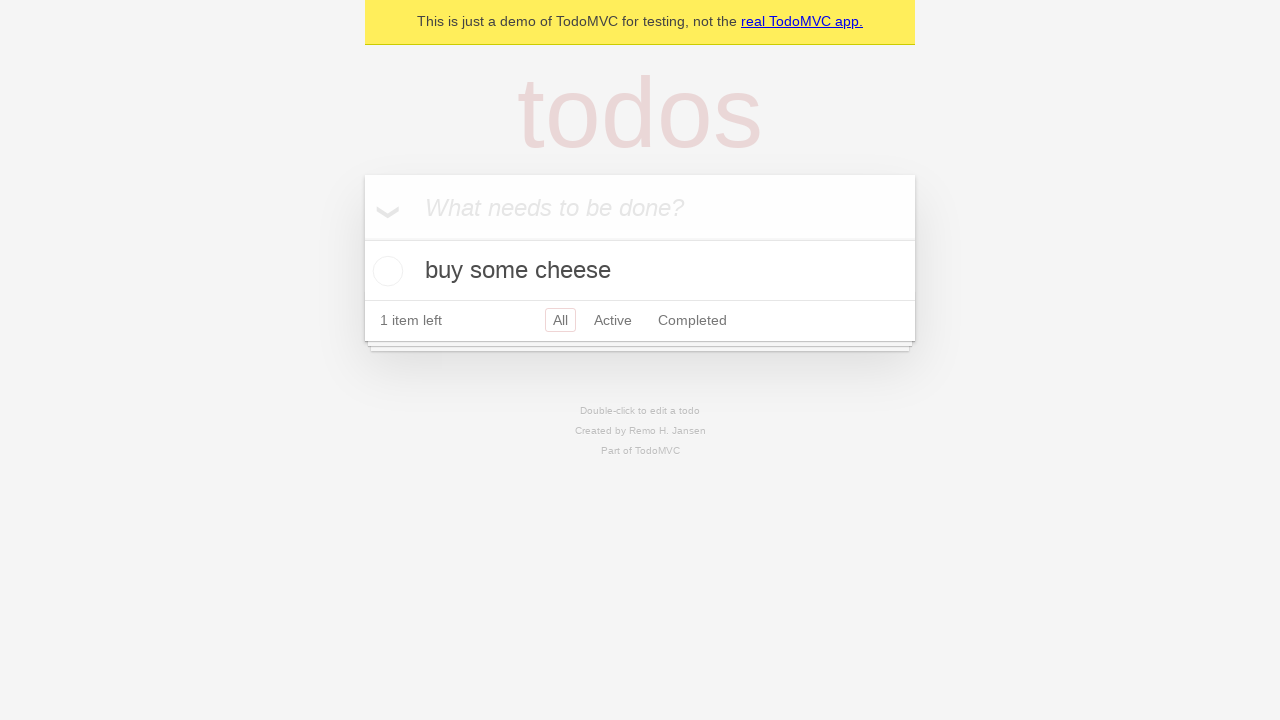

Filled todo input with 'feed the cat' on internal:attr=[placeholder="What needs to be done?"i]
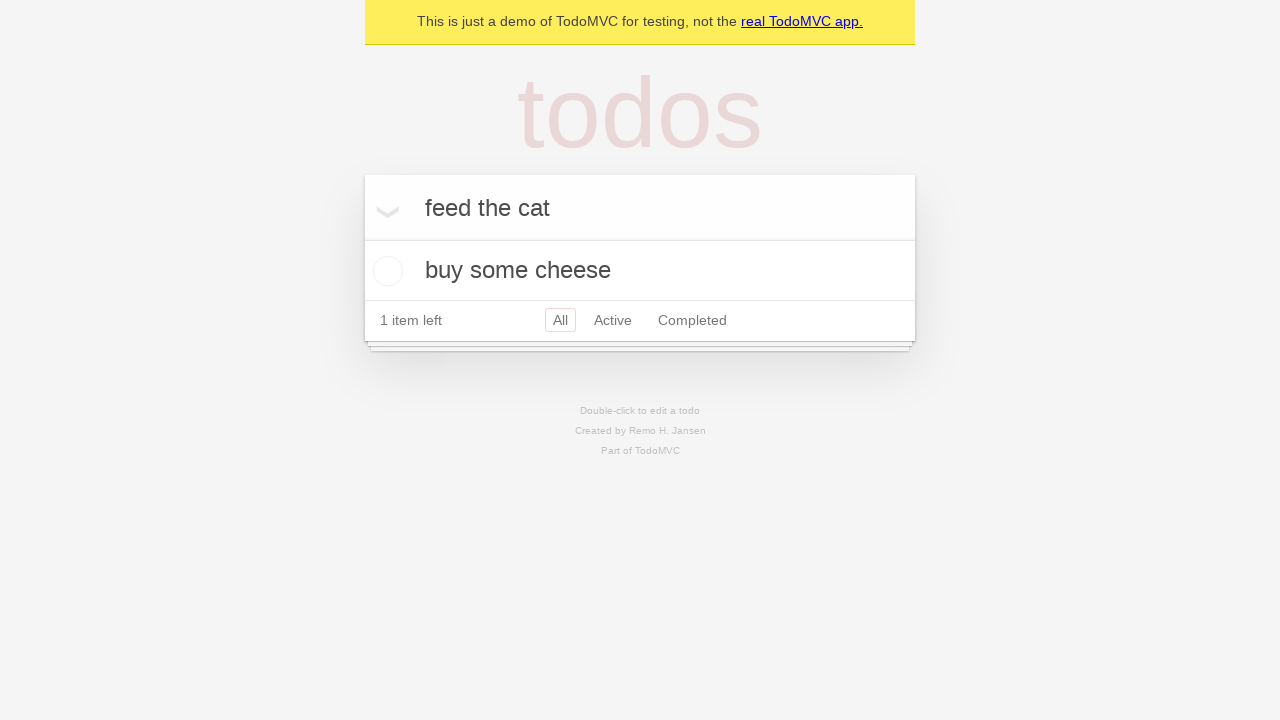

Pressed Enter to create todo 'feed the cat' on internal:attr=[placeholder="What needs to be done?"i]
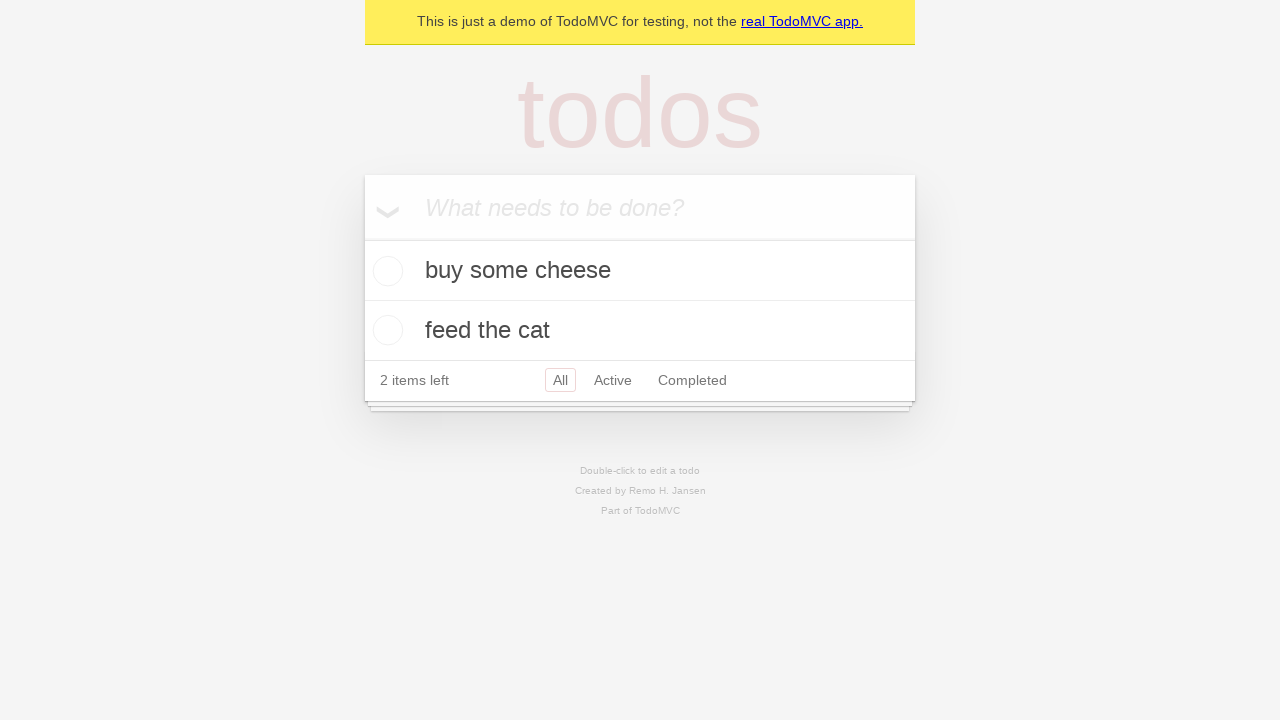

Filled todo input with 'book a doctors appointment' on internal:attr=[placeholder="What needs to be done?"i]
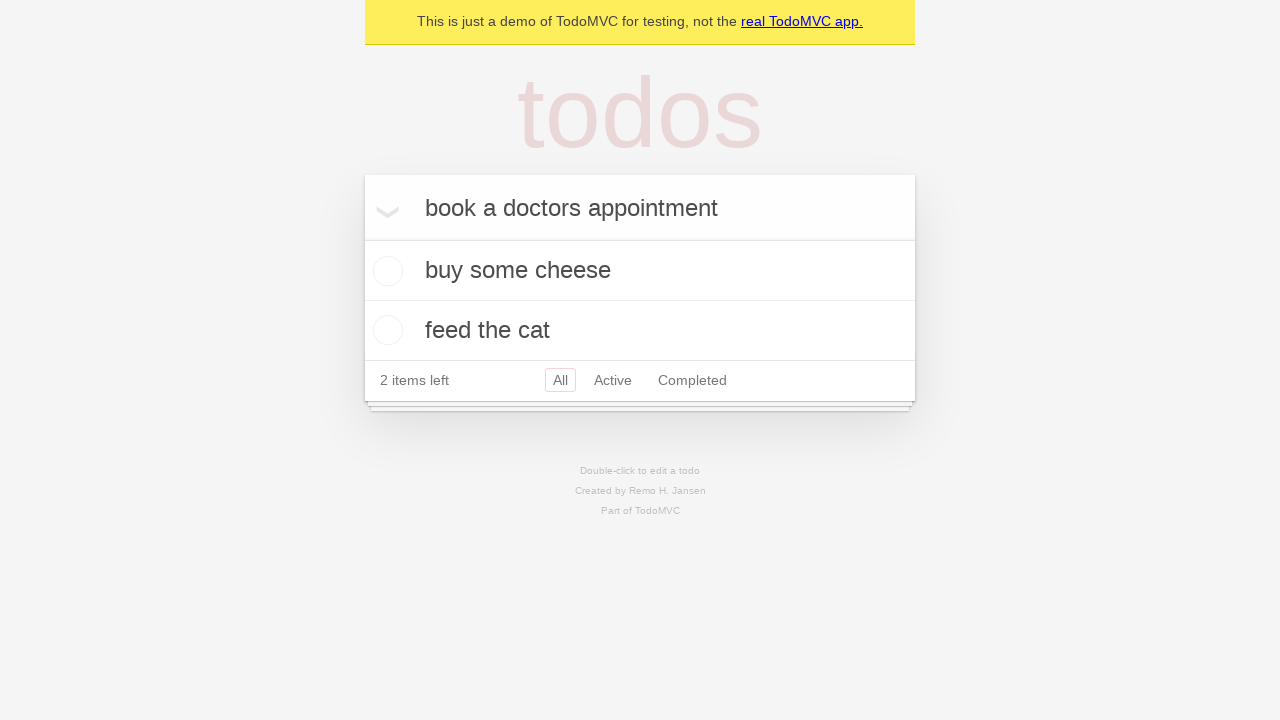

Pressed Enter to create todo 'book a doctors appointment' on internal:attr=[placeholder="What needs to be done?"i]
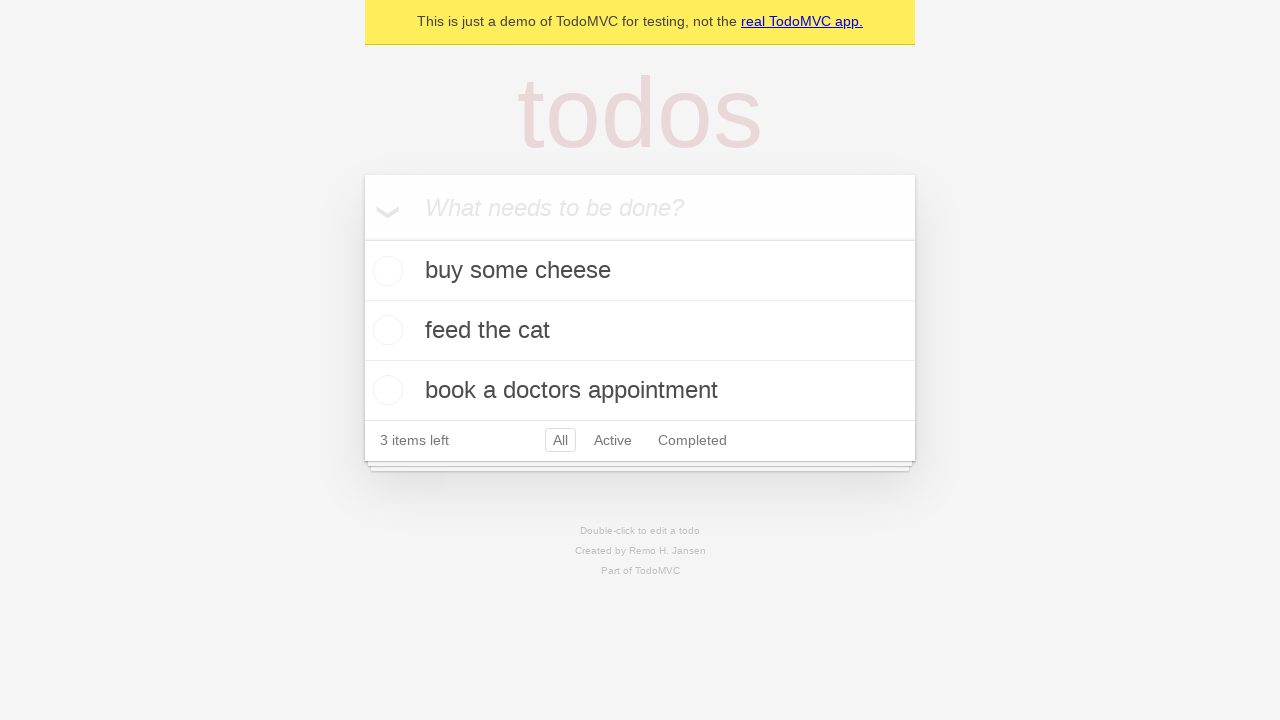

Waited for all 3 todos to be created
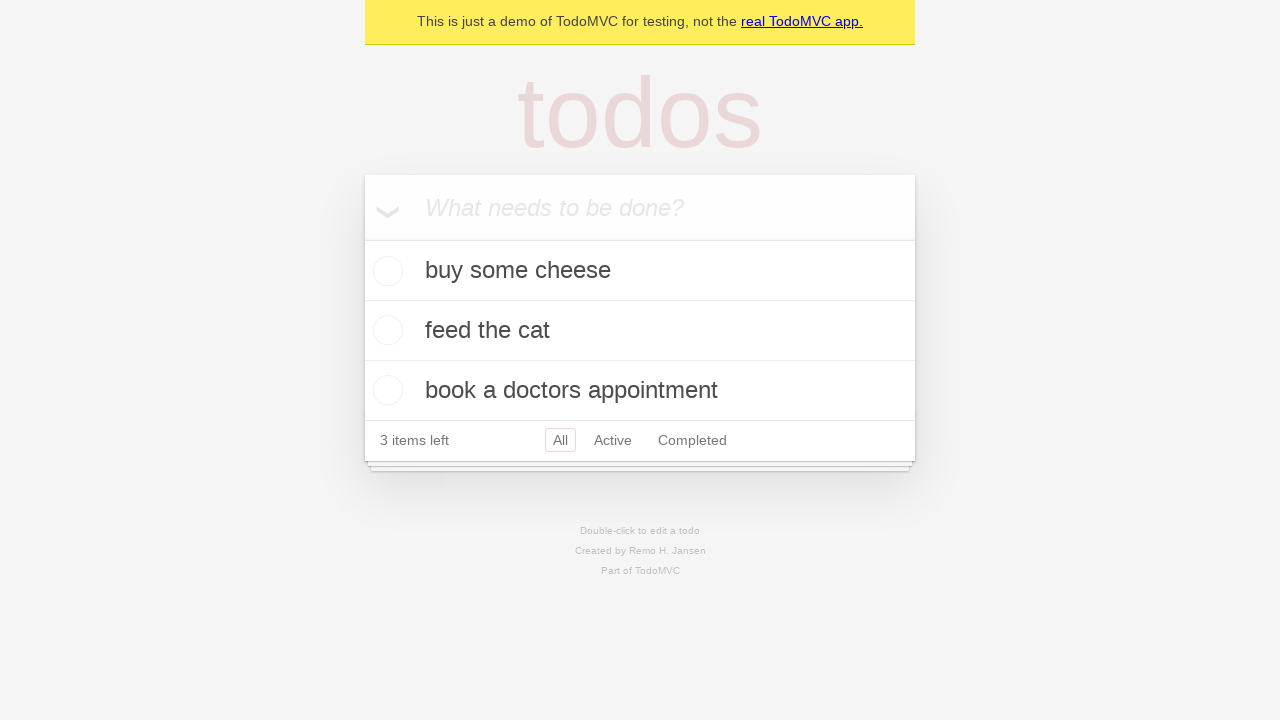

Double-clicked second todo to enter edit mode at (640, 331) on [data-testid='todo-item'] >> nth=1
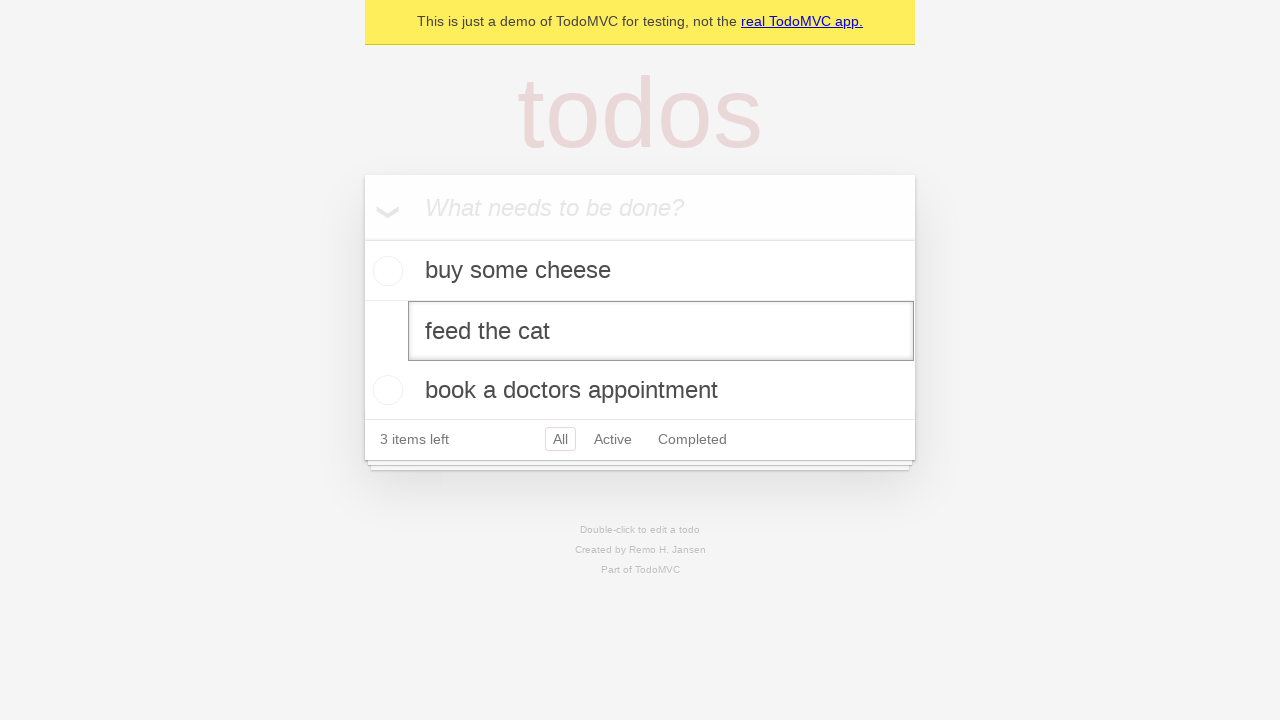

Filled edit field with text containing leading and trailing spaces on [data-testid='todo-item'] >> nth=1 >> internal:role=textbox[name="Edit"i]
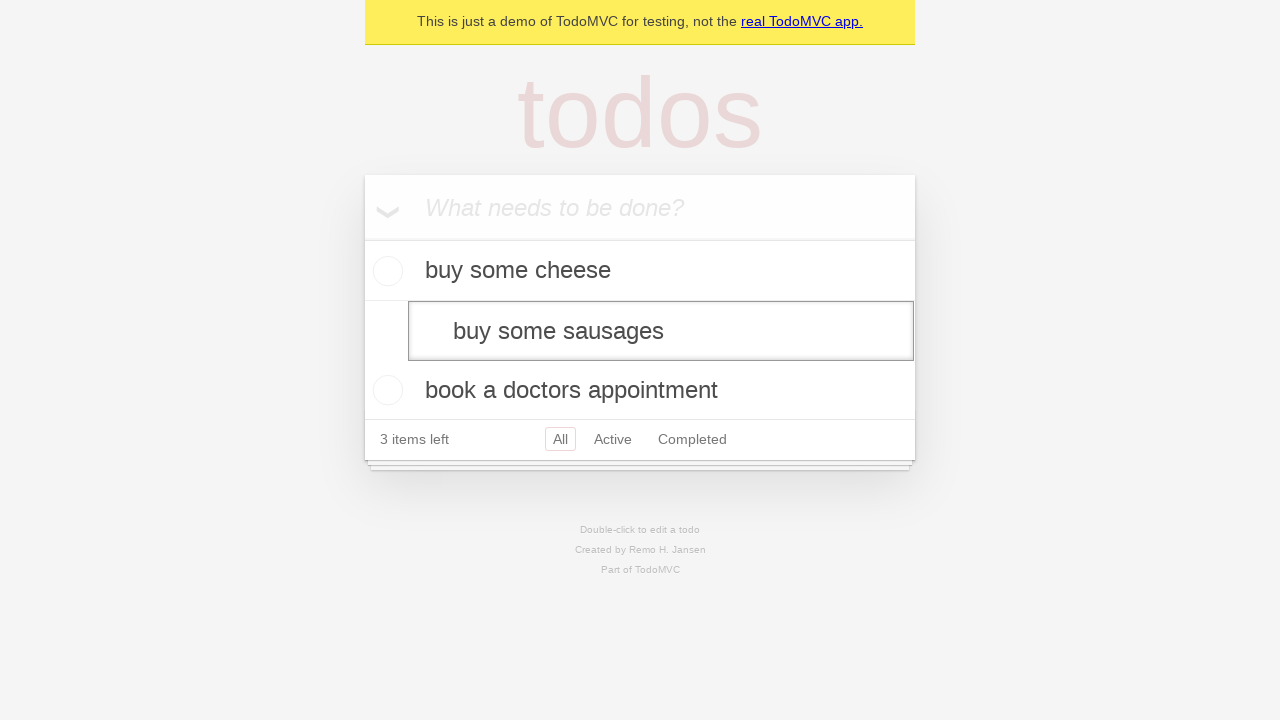

Pressed Enter to save edited todo, verifying text is trimmed on [data-testid='todo-item'] >> nth=1 >> internal:role=textbox[name="Edit"i]
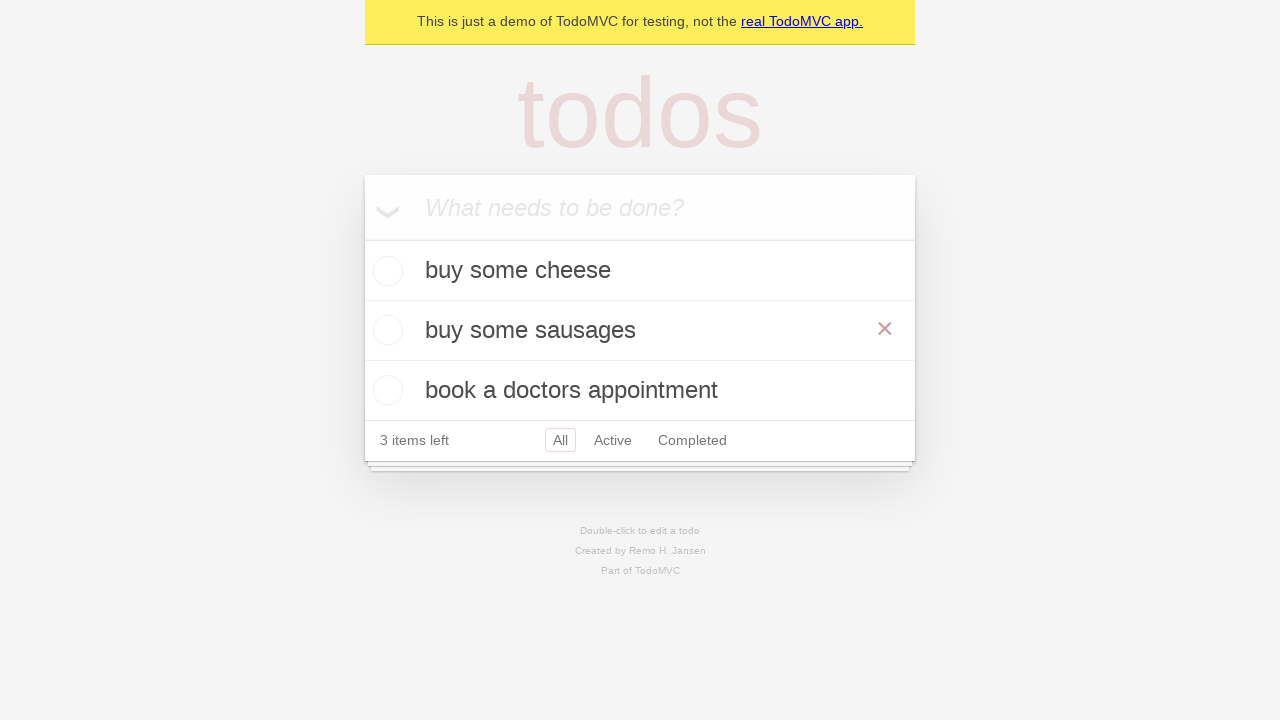

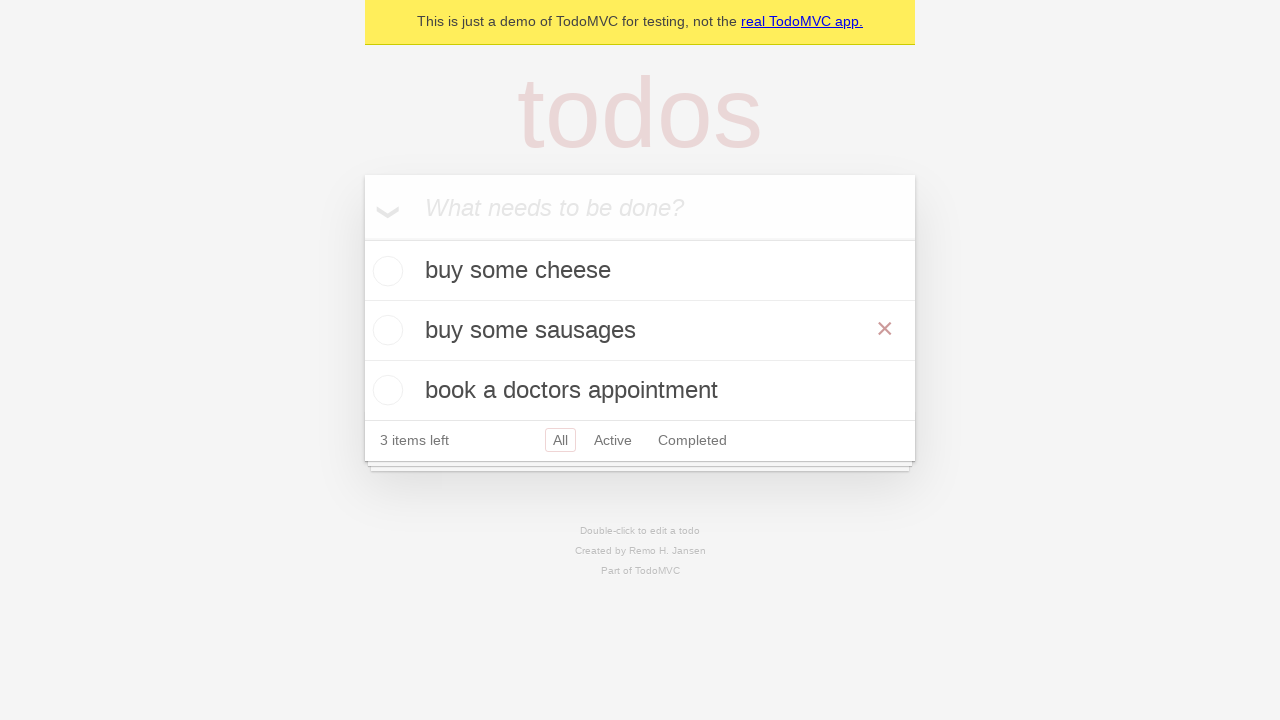